Tests navigation from homepage to providers page by clicking the Providers link in the navigation.

Starting URL: https://www.shirtscanner.com/

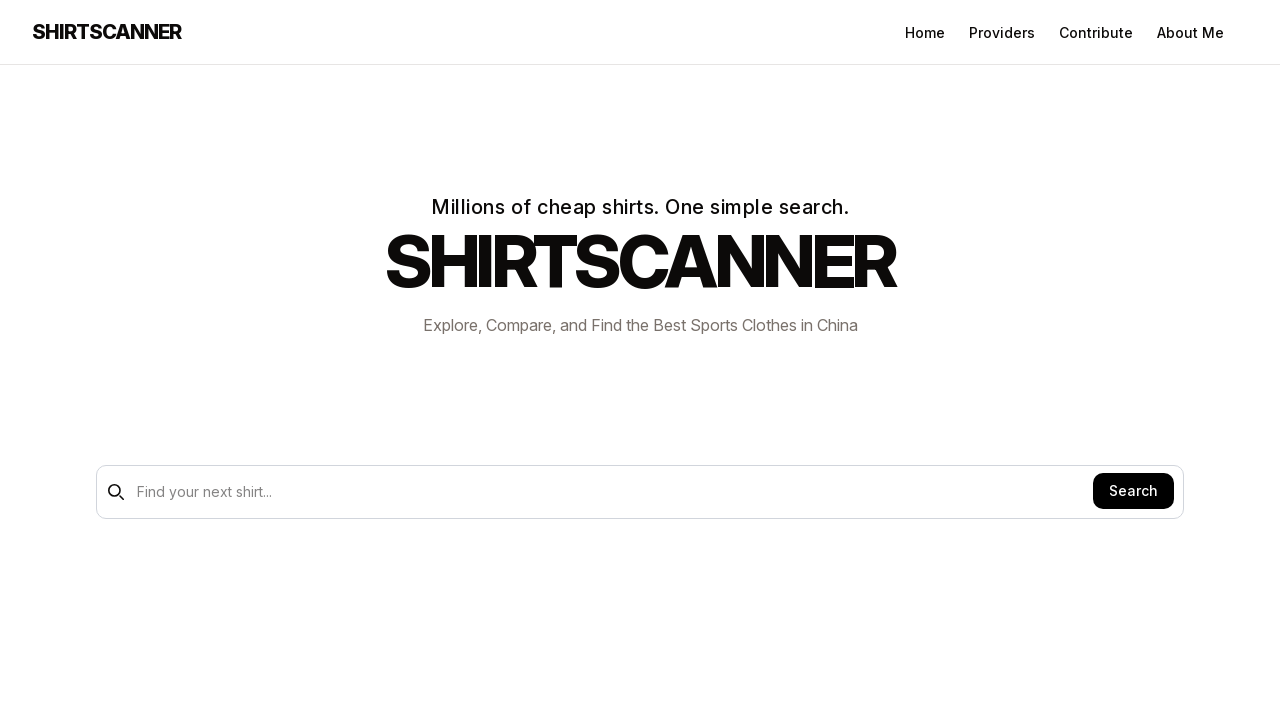

Clicked Providers link in navigation at (1002, 32) on internal:role=link[name="Providers"i]
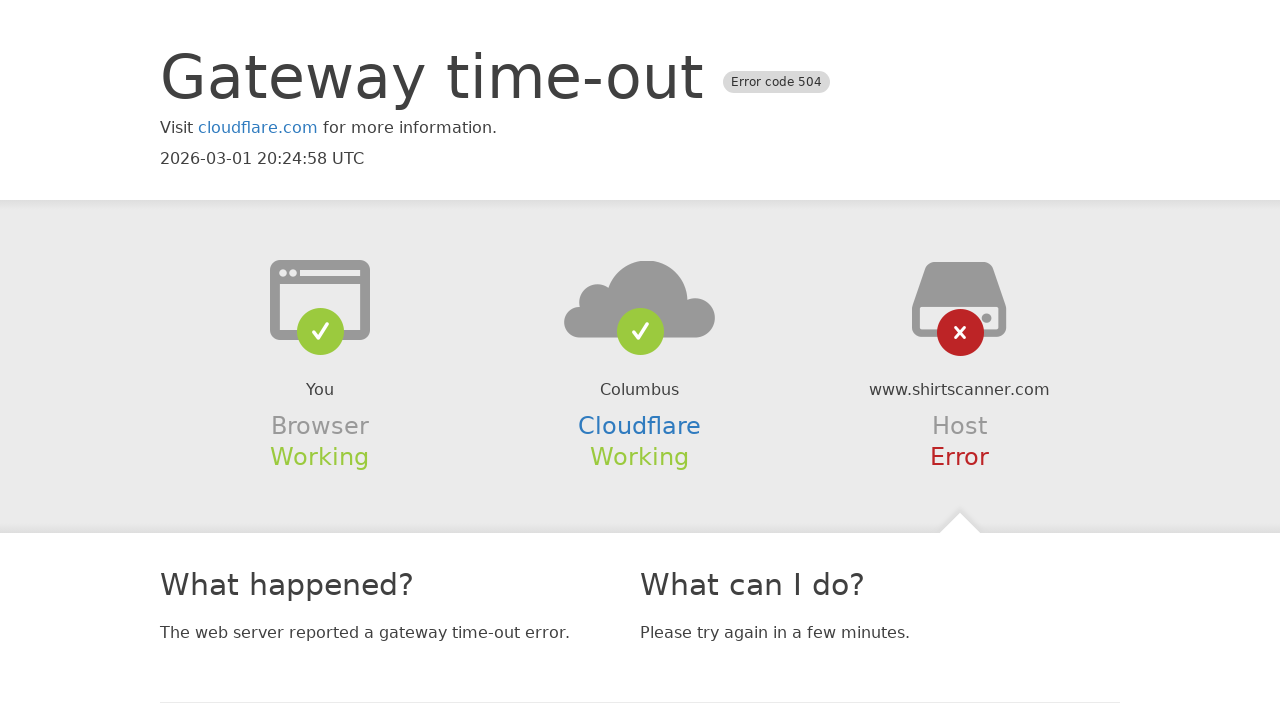

Navigated to providers page
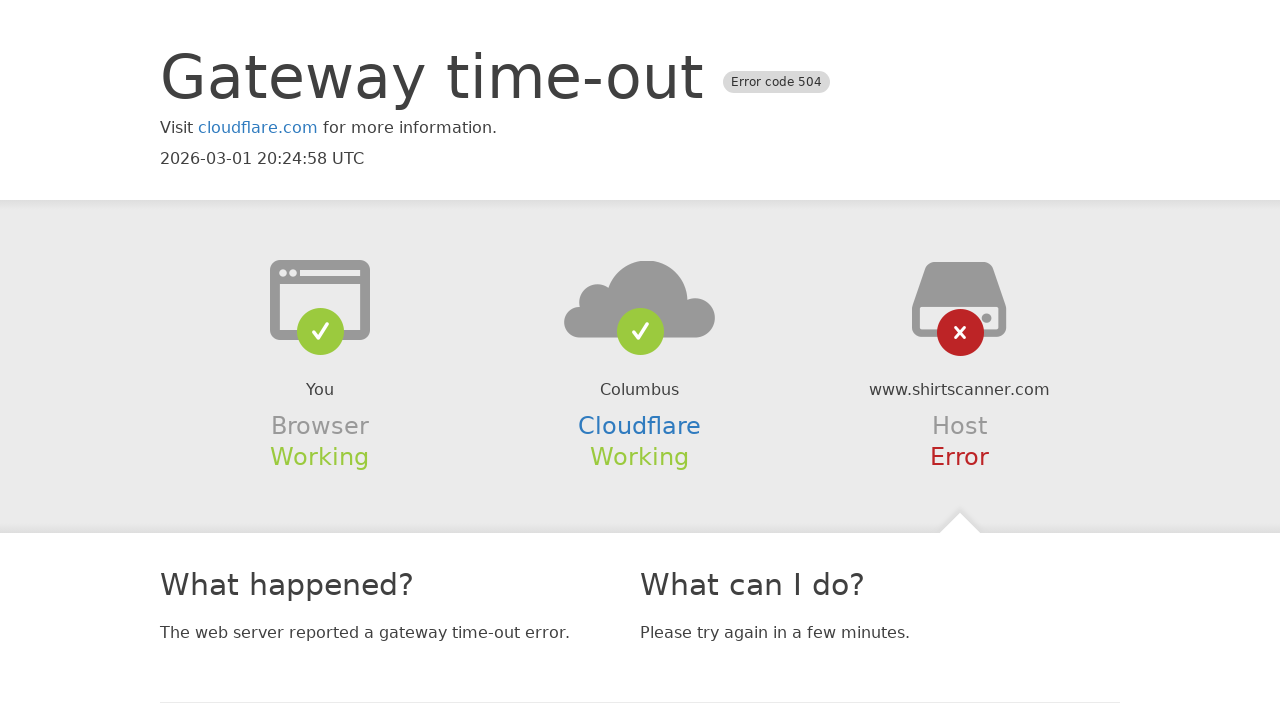

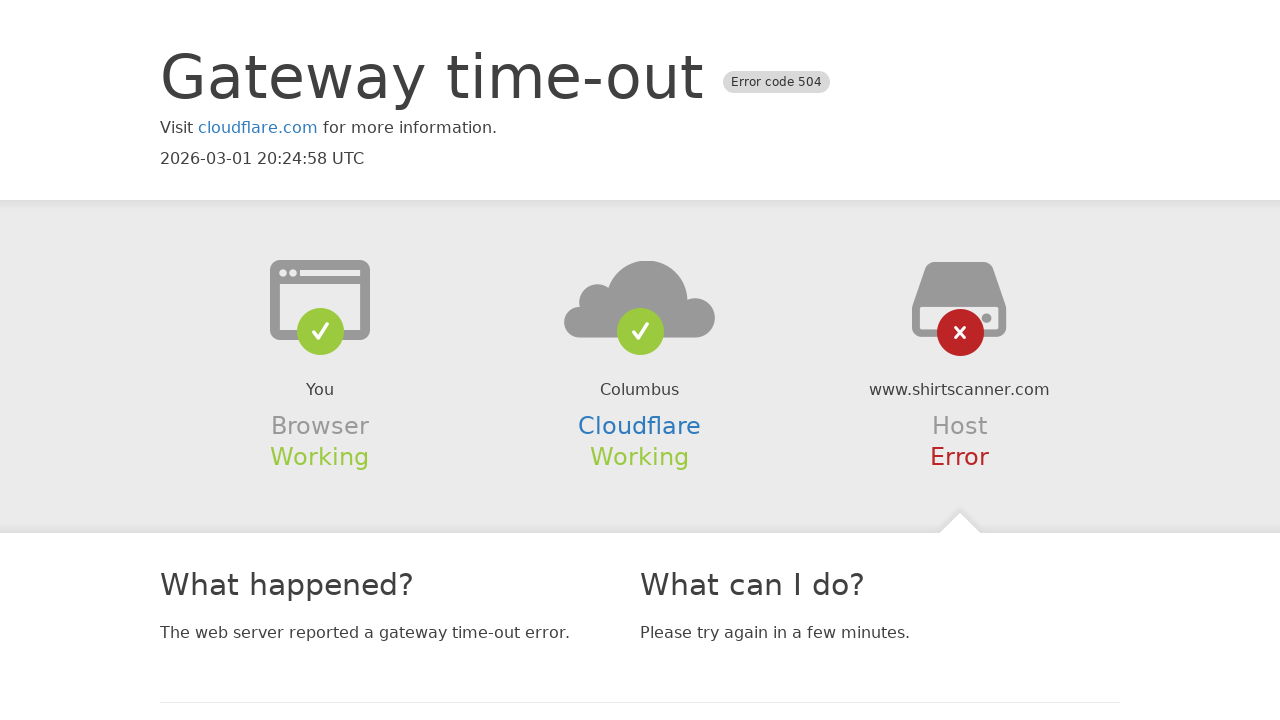